Tests JavaScript prompt box functionality by clicking a button to trigger a prompt, entering text into the prompt, accepting it, and verifying the output text is displayed.

Starting URL: https://www.hyrtutorials.com/p/alertsdemo.html

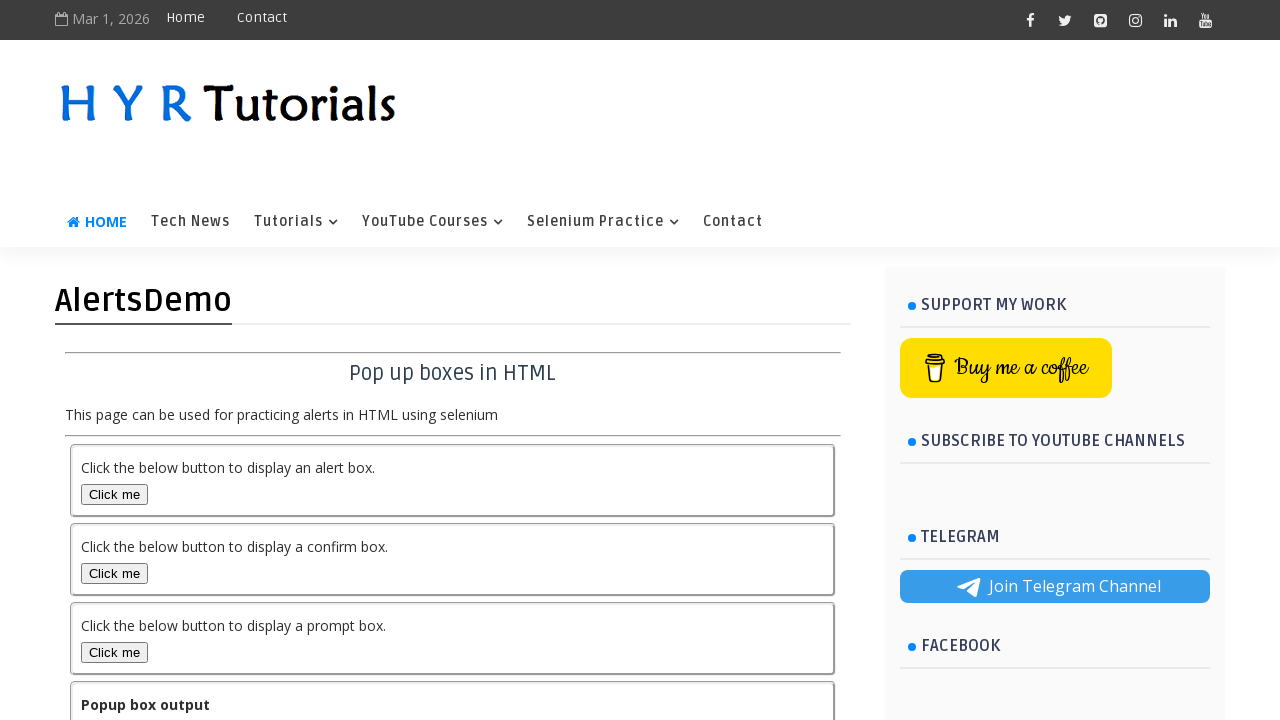

Waited for prompt box button to load
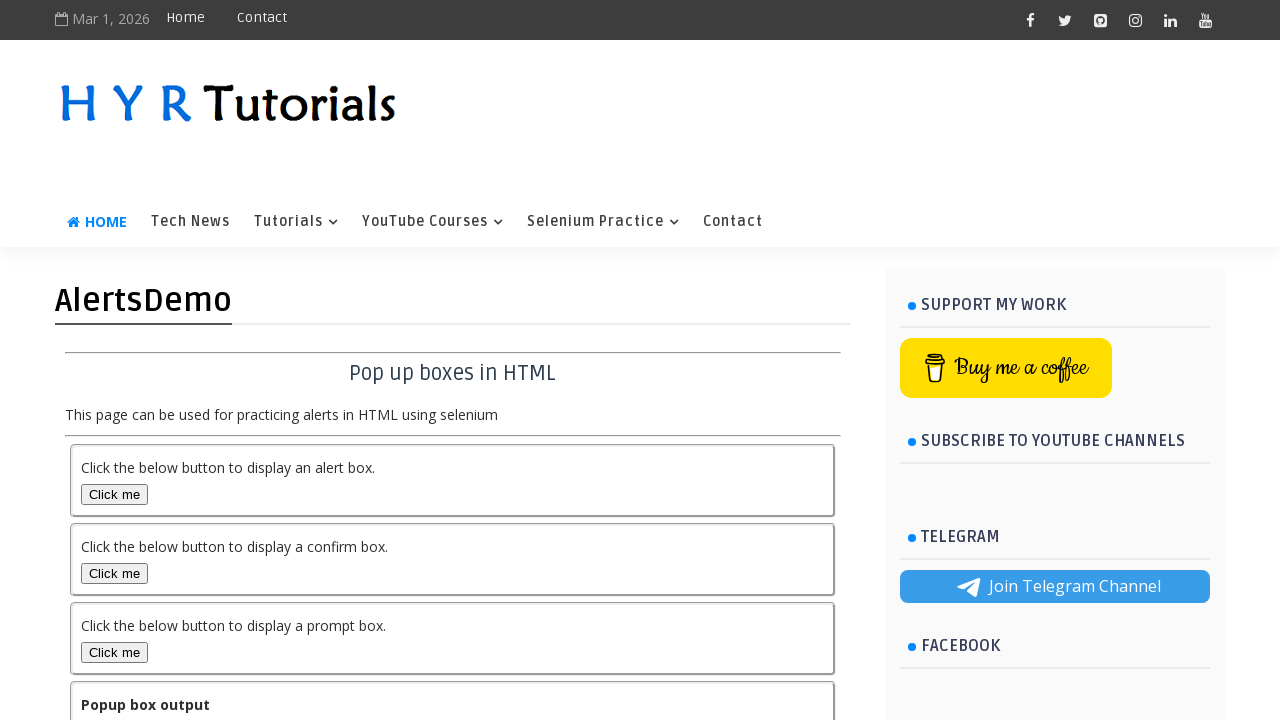

Clicked prompt box button to trigger dialog at (114, 652) on button#promptBox
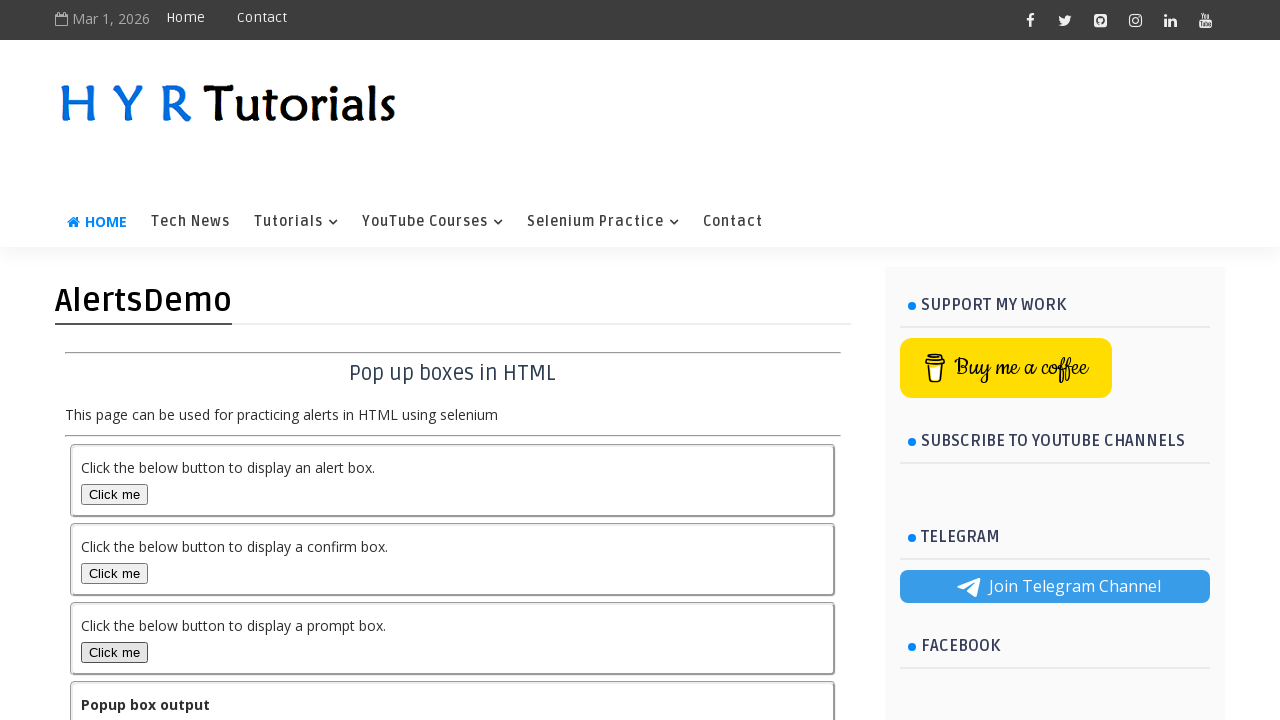

Set up dialog handler to accept prompt with 'RBG Technologies'
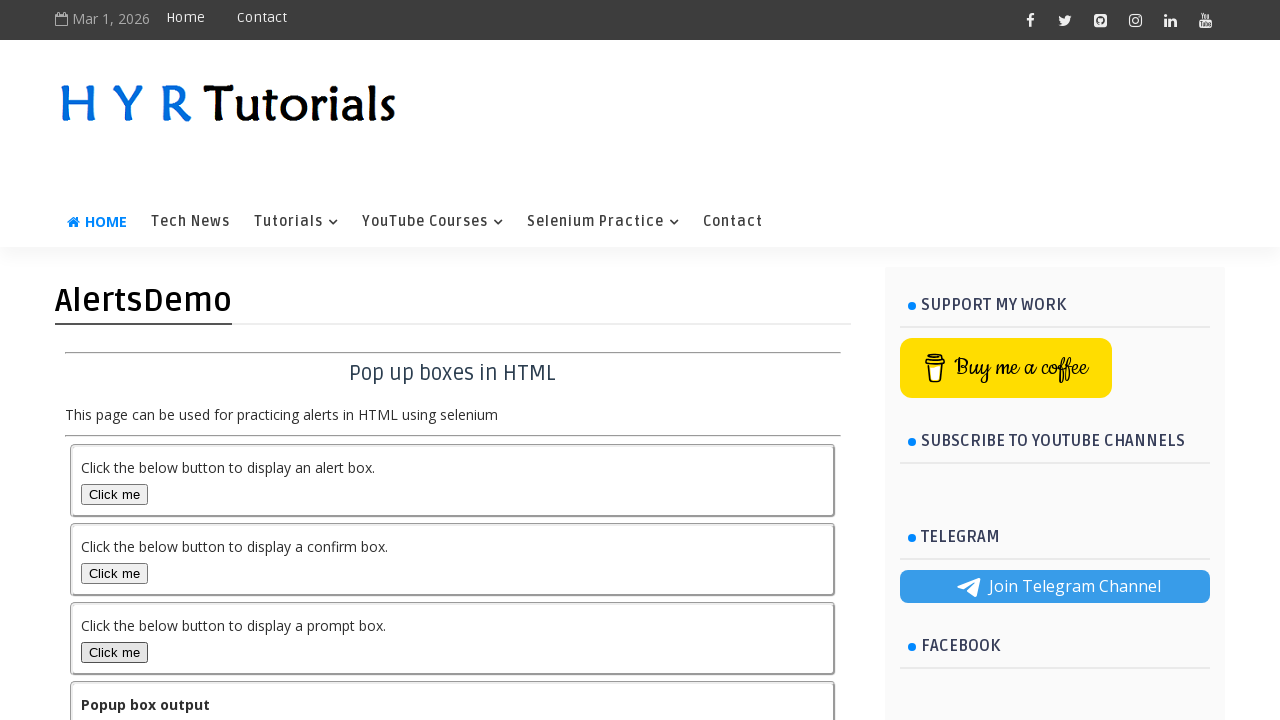

Configured once dialog handler for prompt acceptance
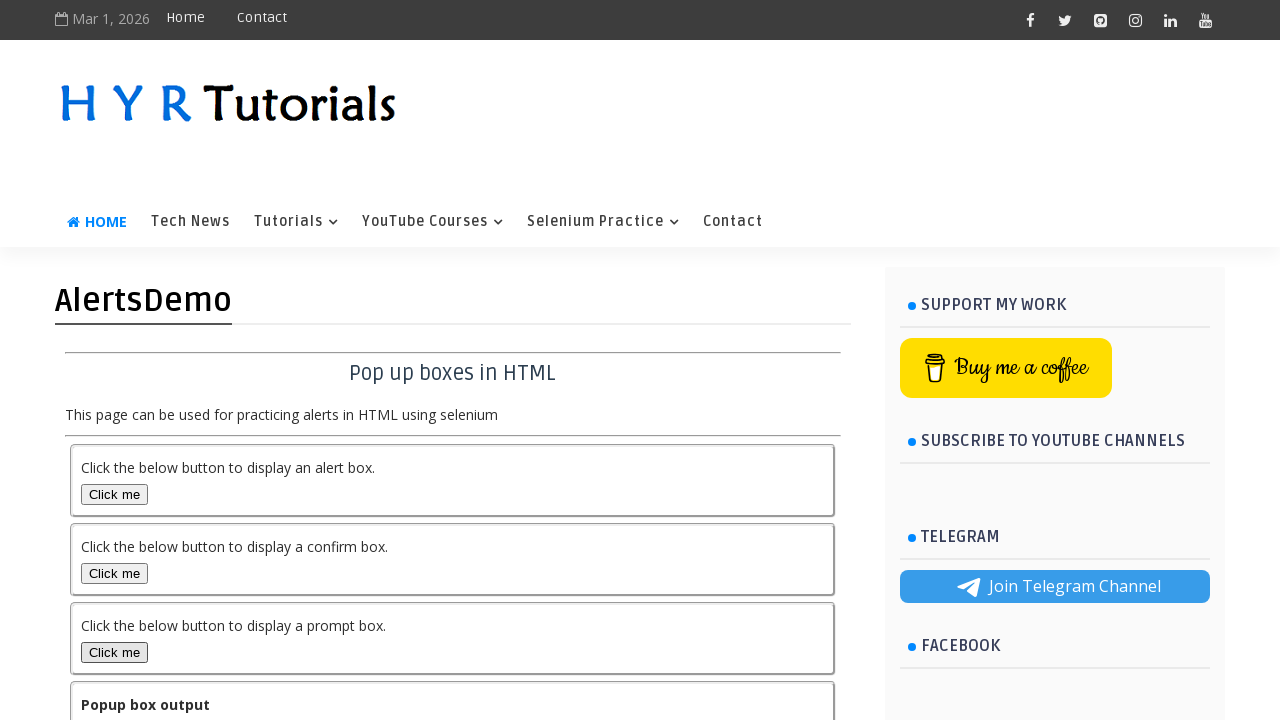

Clicked prompt box button again to trigger and handle dialog at (114, 652) on button#promptBox
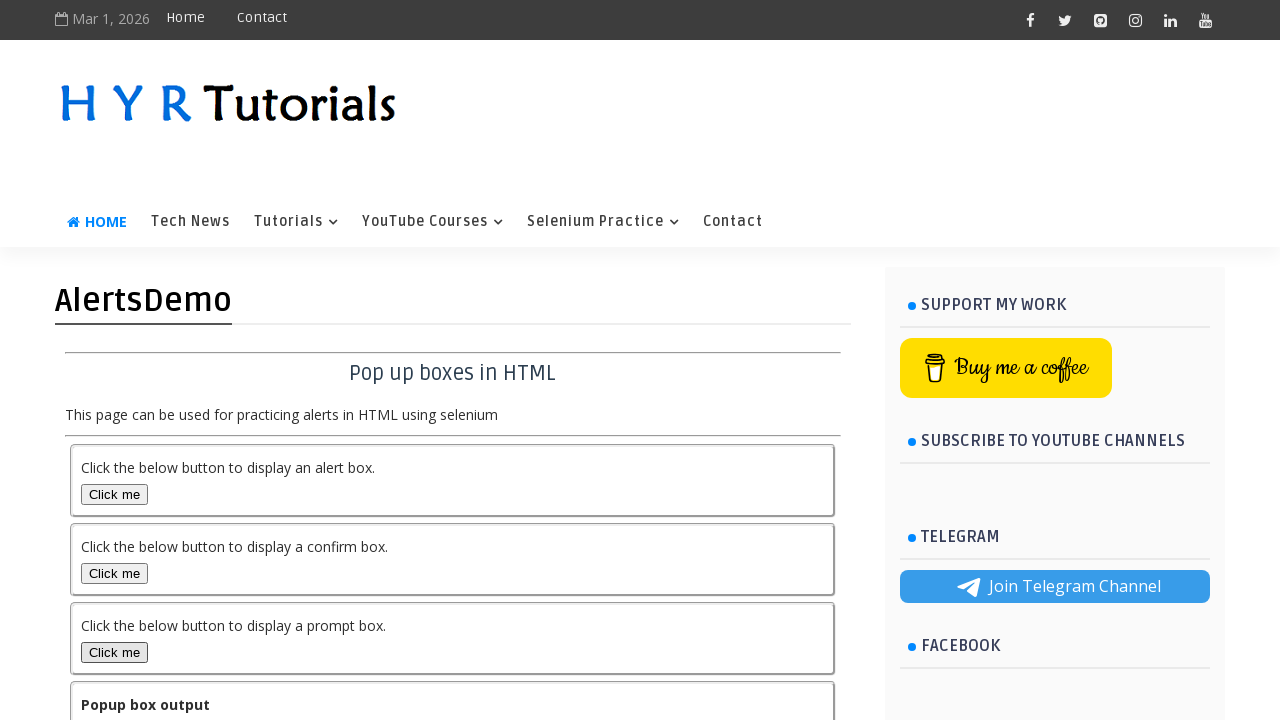

Waited for output div to appear
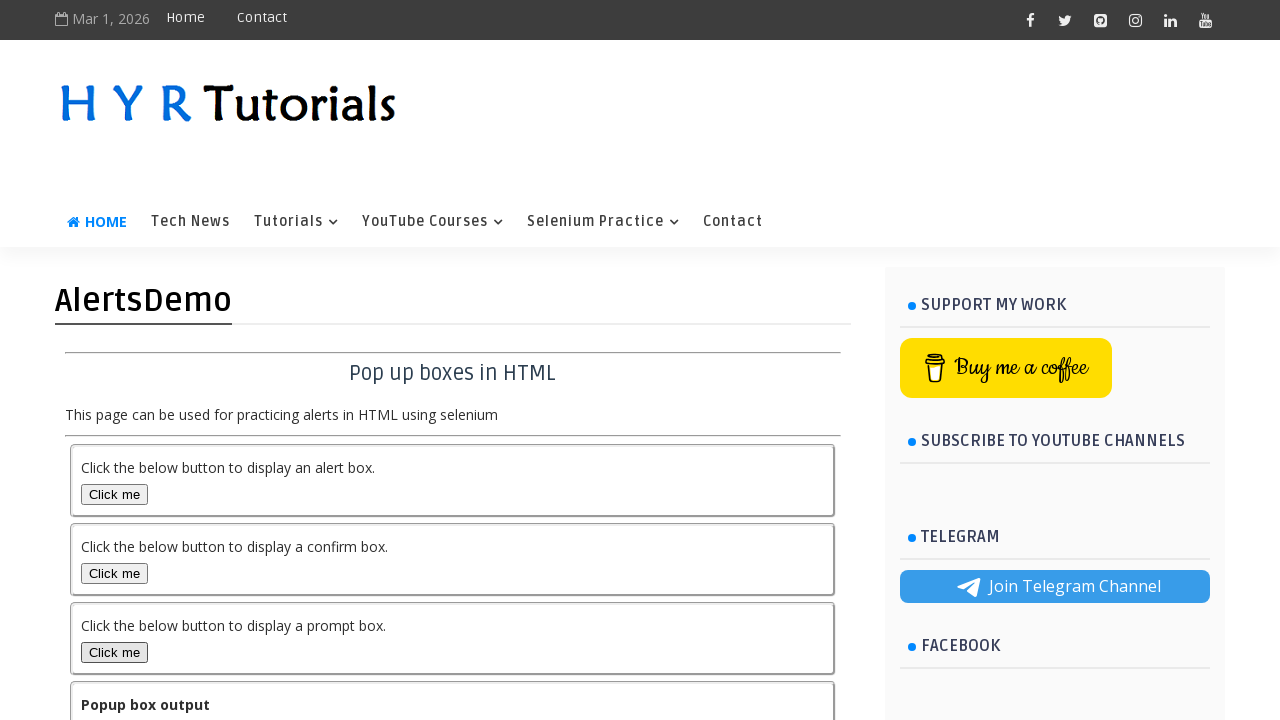

Extracted output text: 'You entered text RBG Technologies in propmt popup'
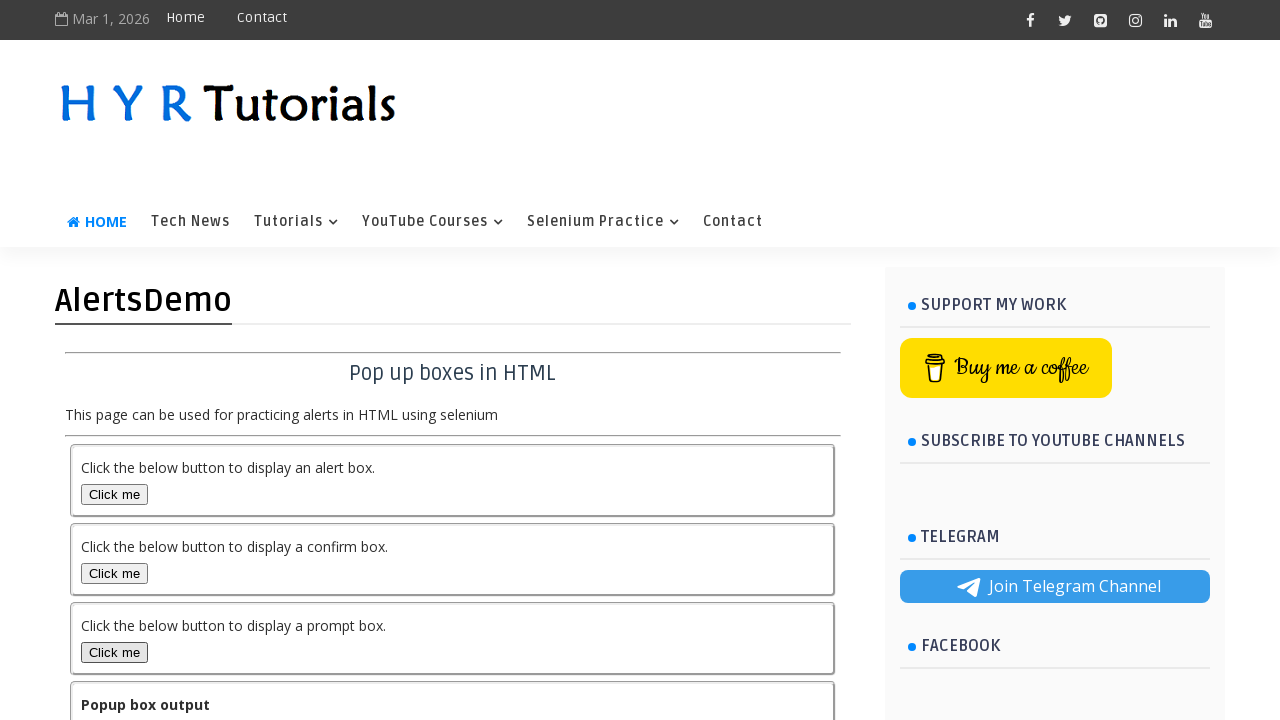

Printed displayed alert text: You entered text RBG Technologies in propmt popup
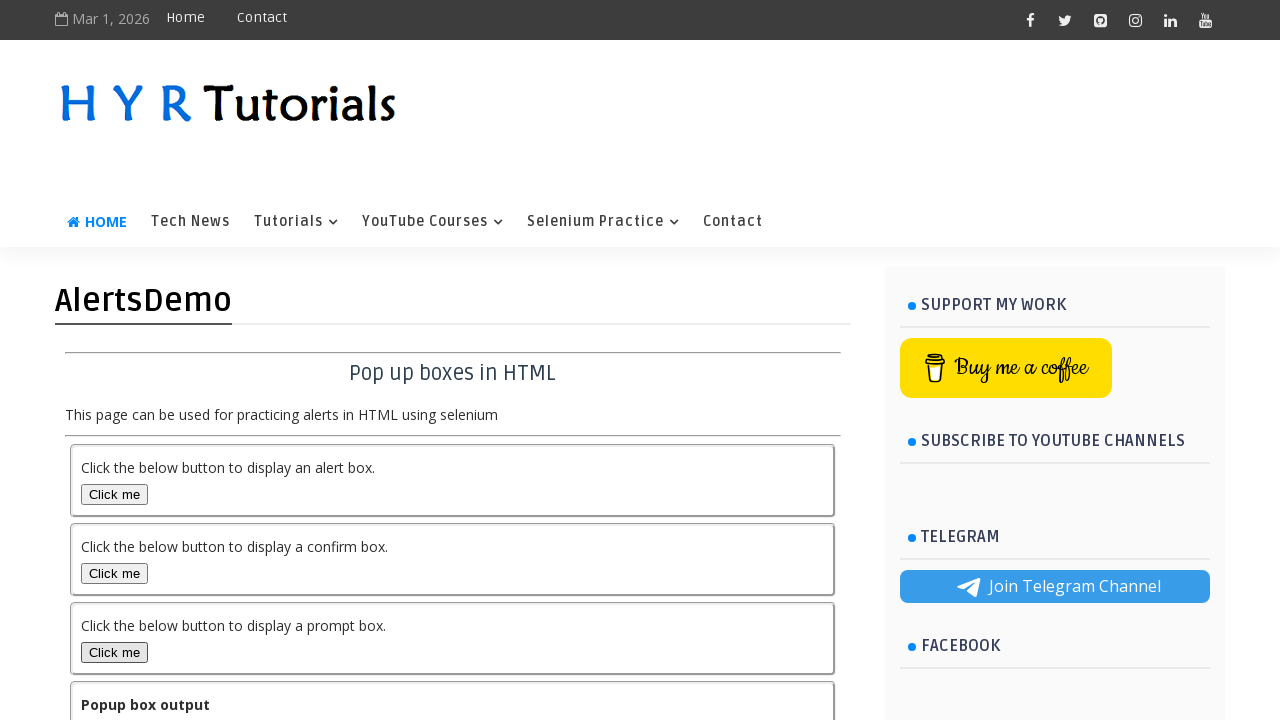

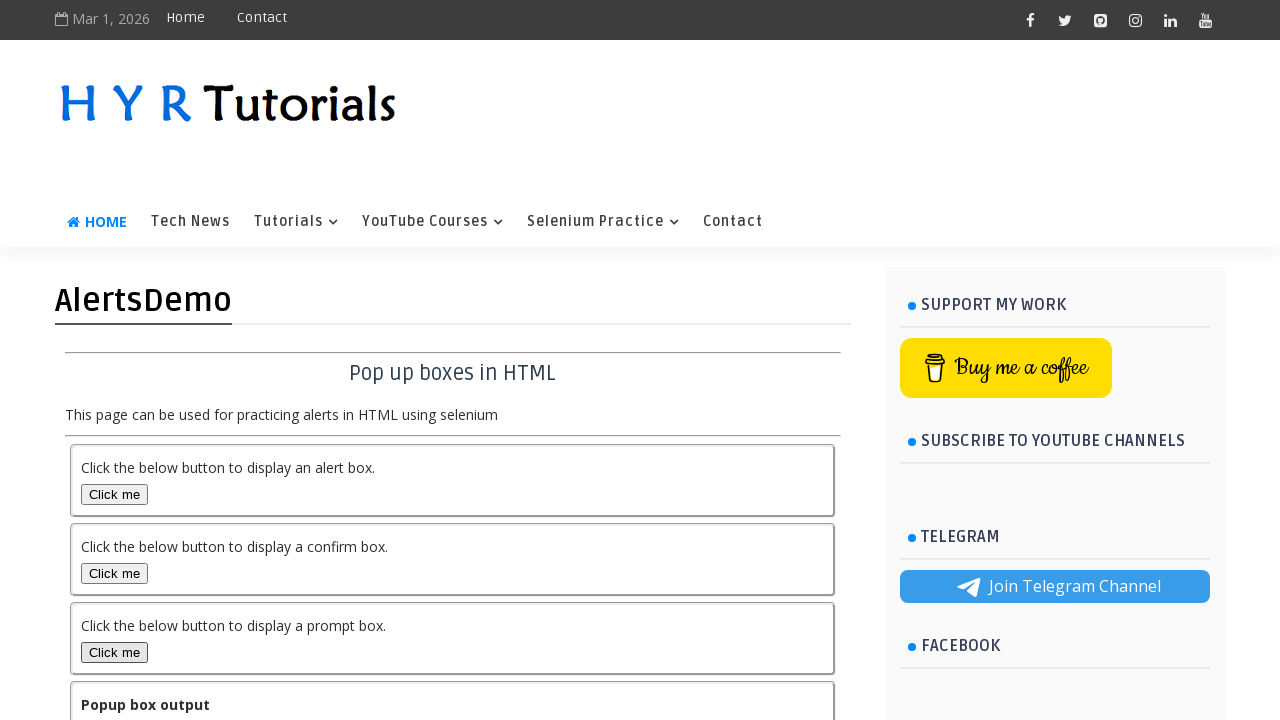